Tests adding items to cart on an e-commerce practice site by iterating through products and clicking "ADD TO CART" for items matching a predefined list (Cucumber, Brocolli, Beetroot).

Starting URL: https://rahulshettyacademy.com/seleniumPractise/#/

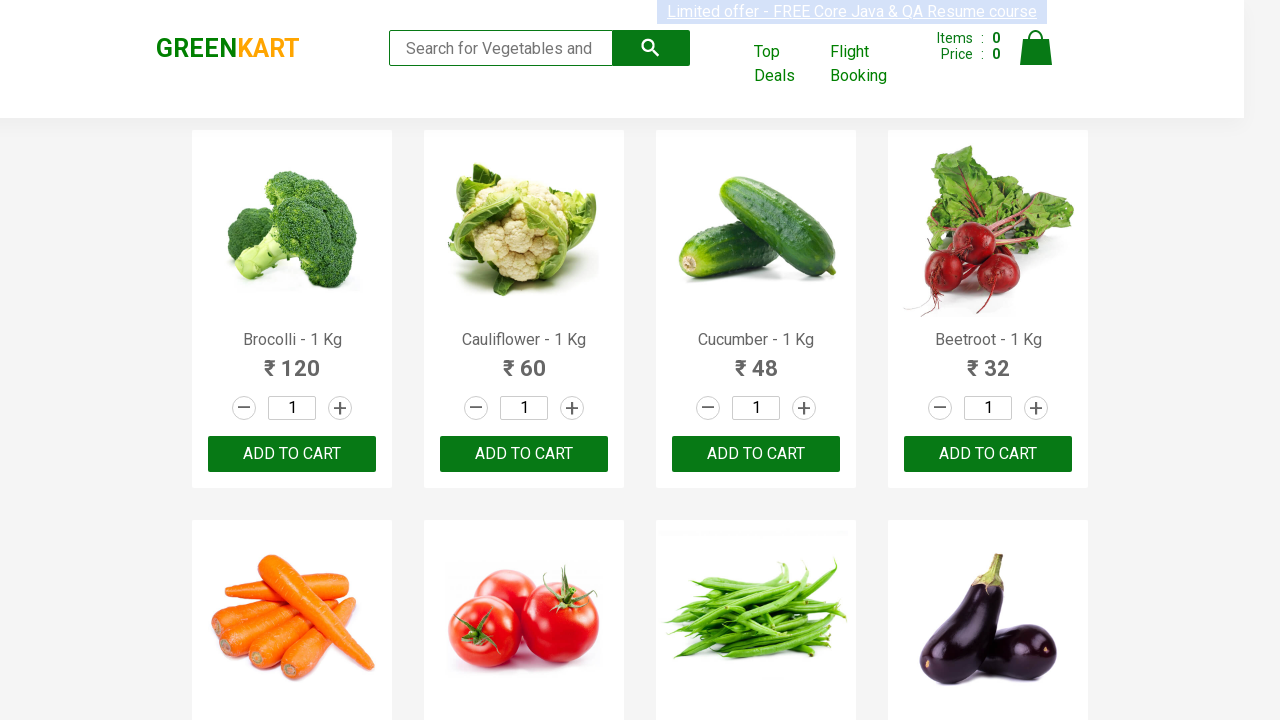

Waited for product names to load on the e-commerce page
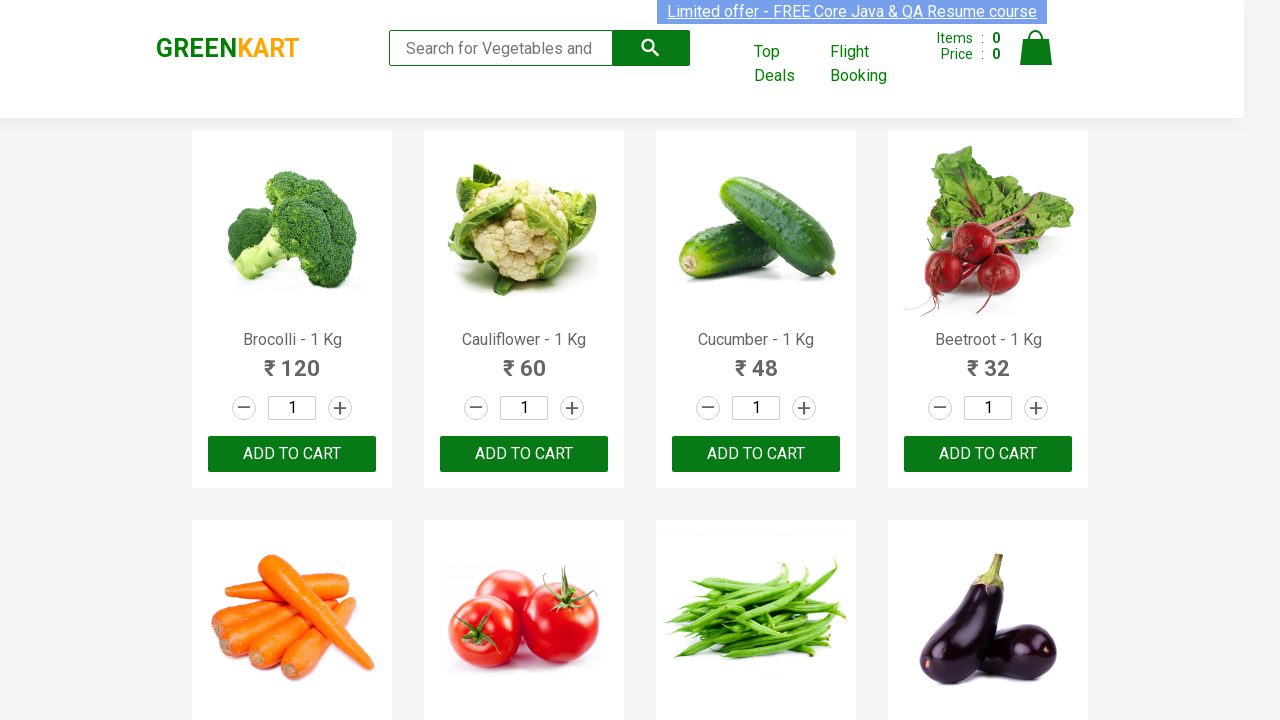

Retrieved all product name elements from the page
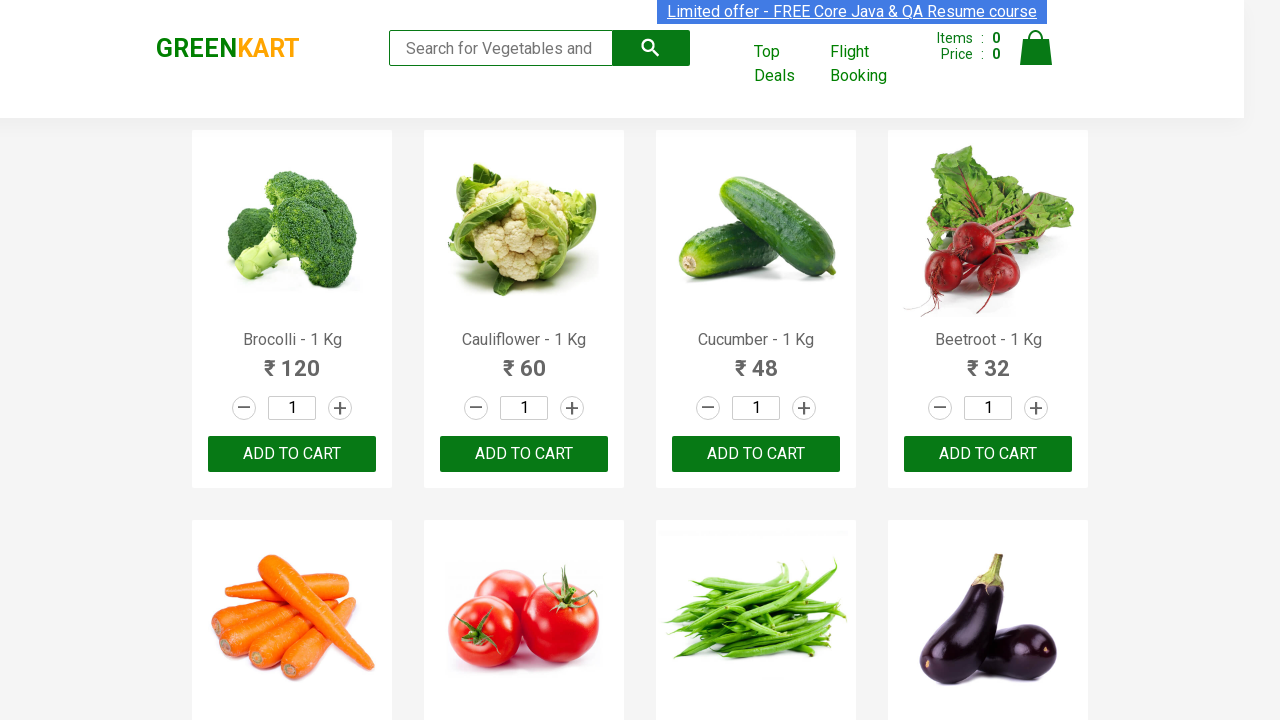

Retrieved text content from product element 0
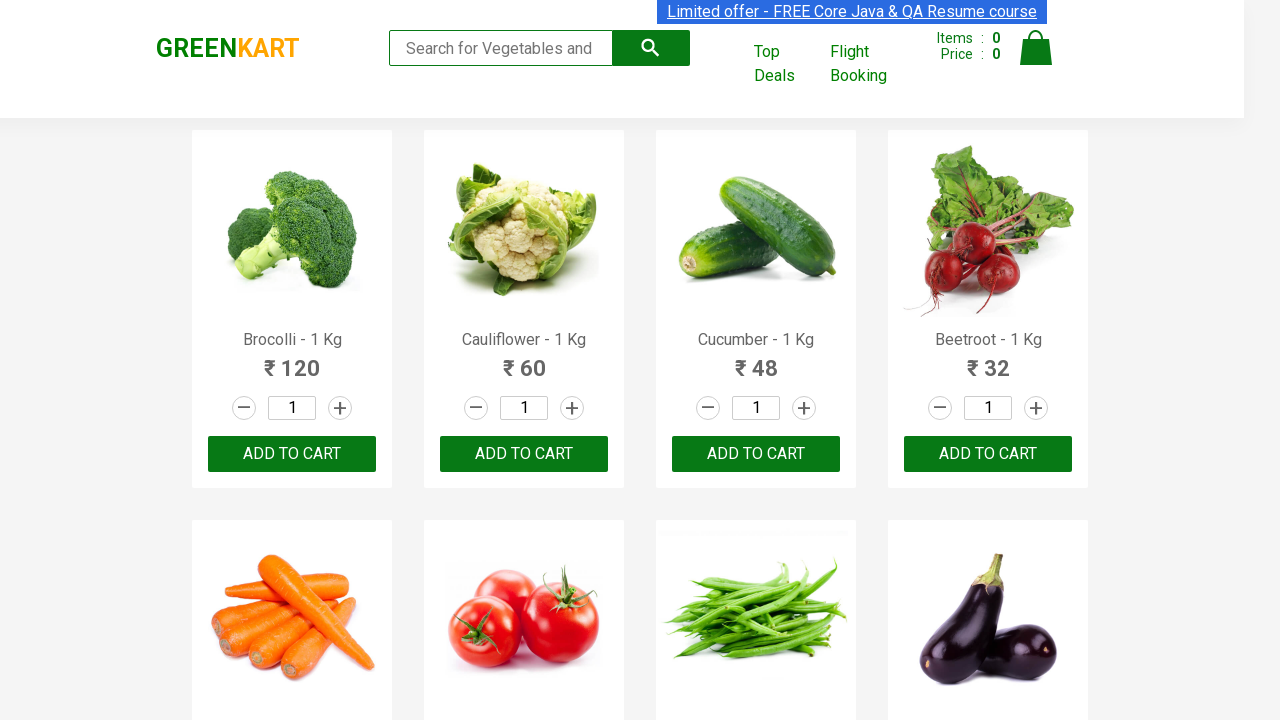

Extracted product name: Brocolli
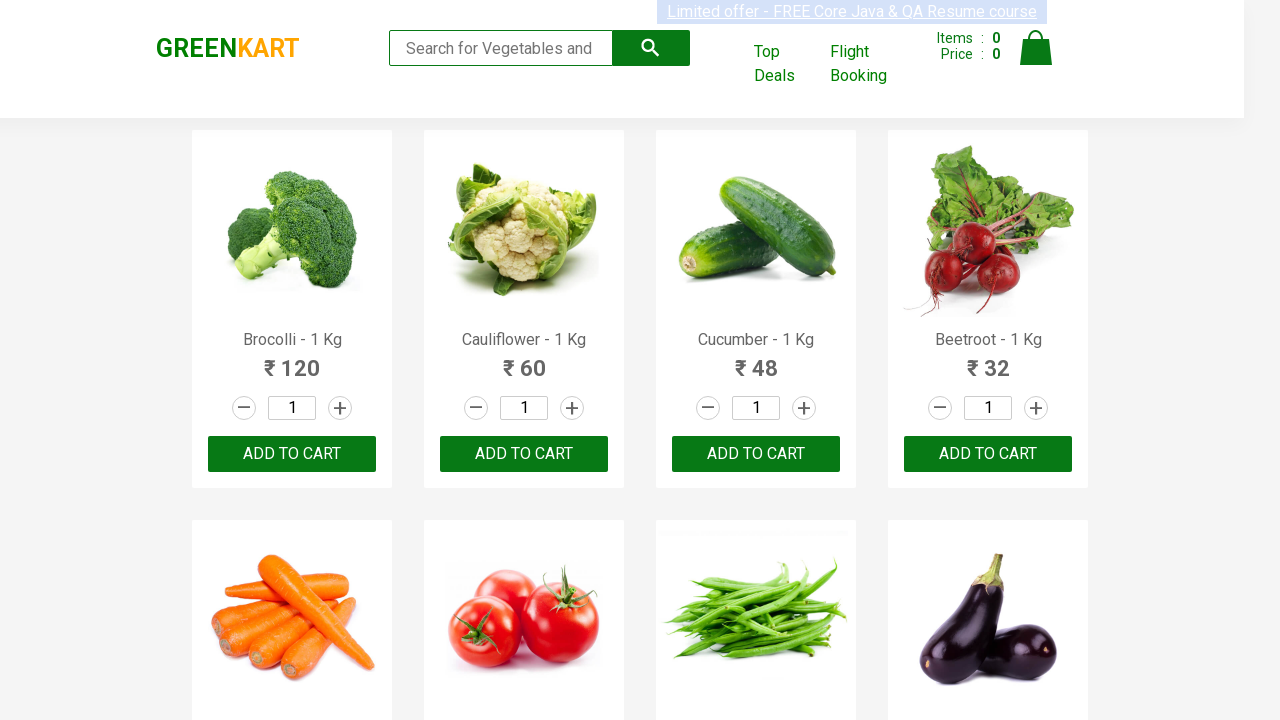

Retrieved all ADD TO CART buttons for product: Brocolli
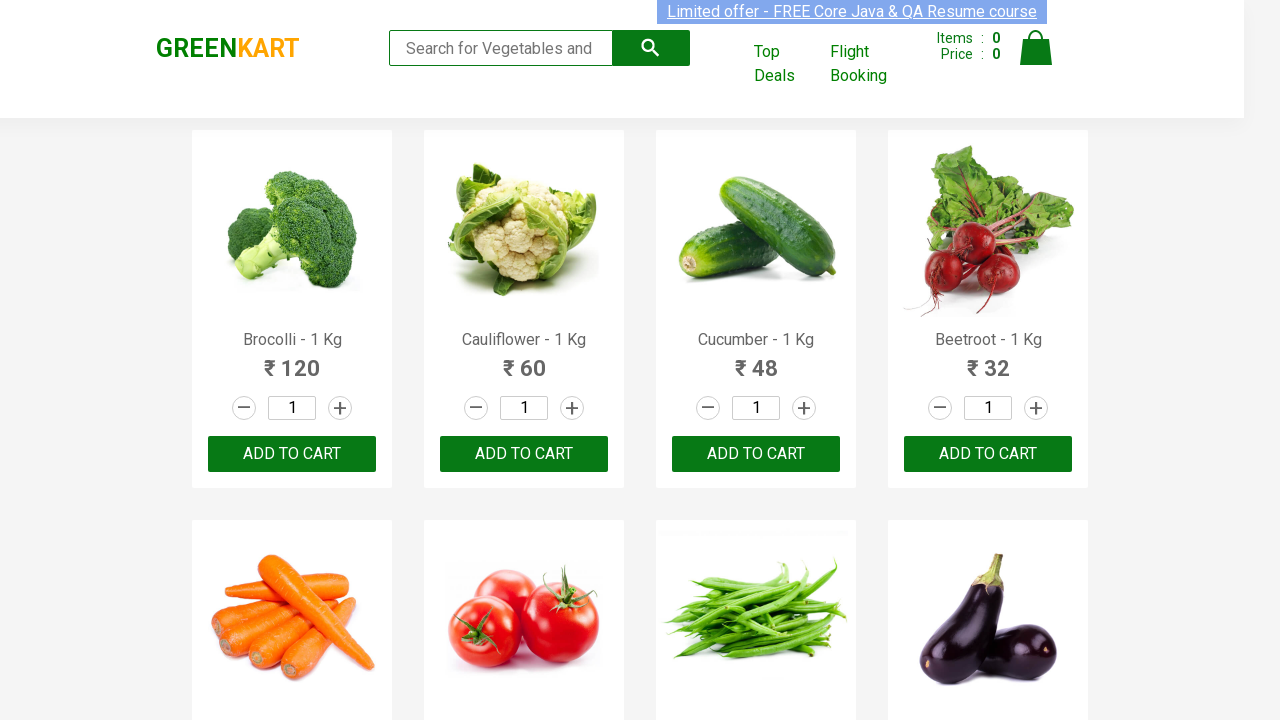

Clicked ADD TO CART button for Brocolli at (292, 454) on xpath=//button[text()='ADD TO CART'] >> nth=0
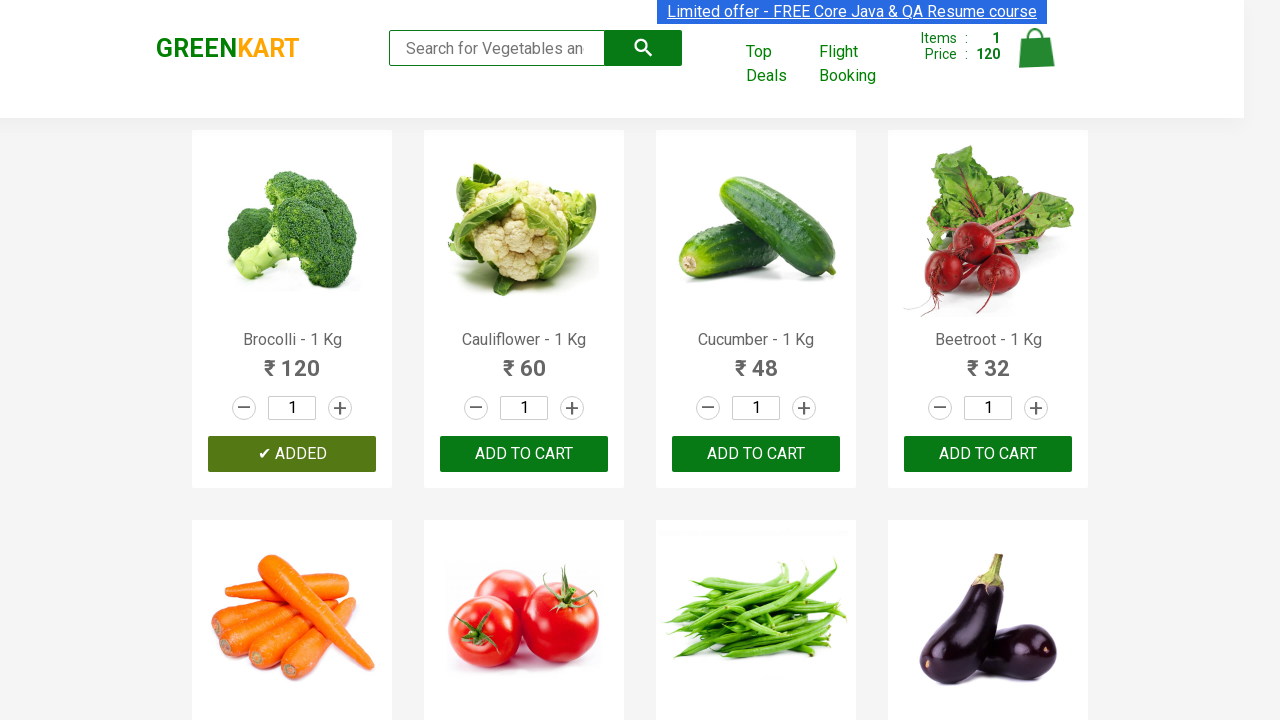

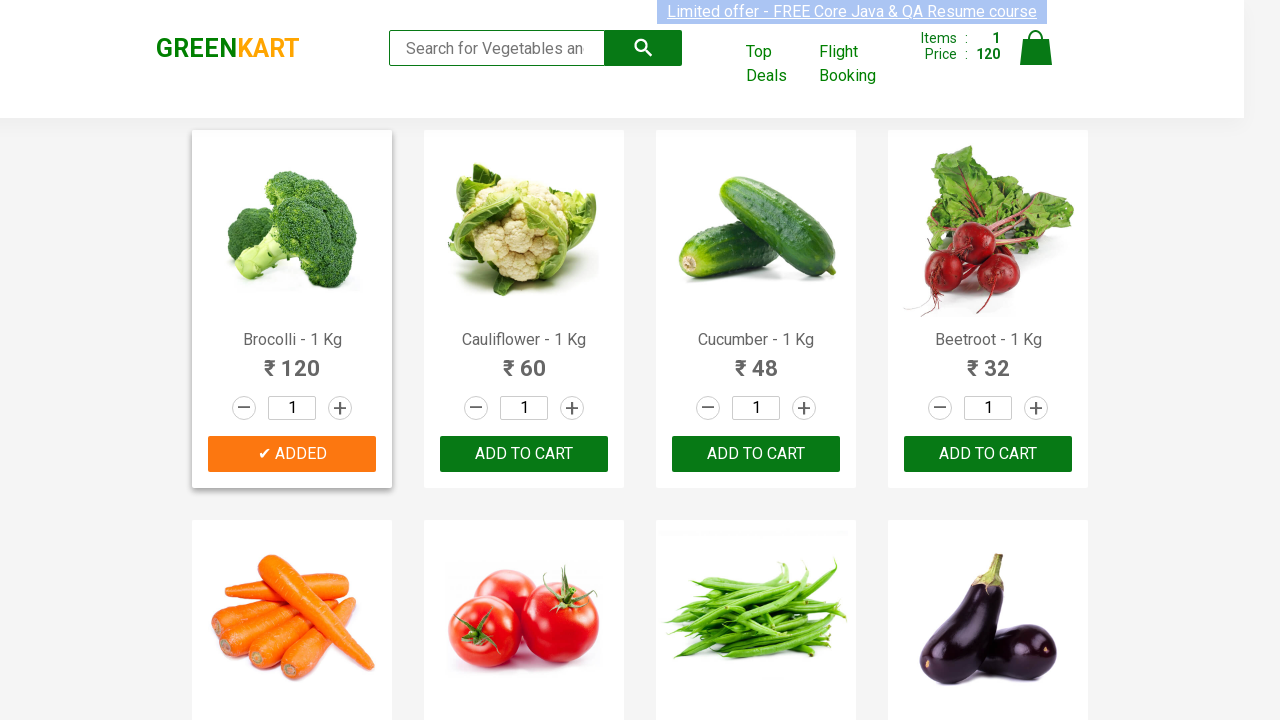